Navigates to Bootswatch default theme page and locates various text elements including headings, buttons, and fine print text using different text matching strategies.

Starting URL: https://bootswatch.com/default/

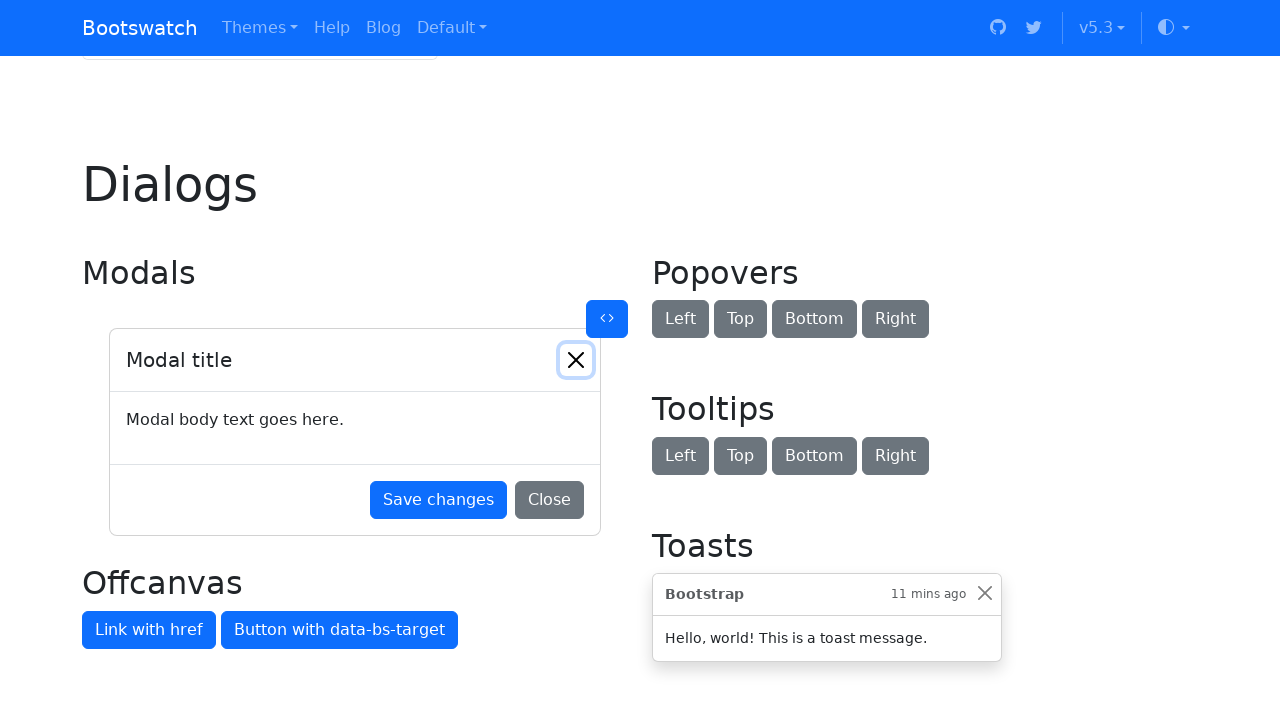

Located 'Heading 5' text element
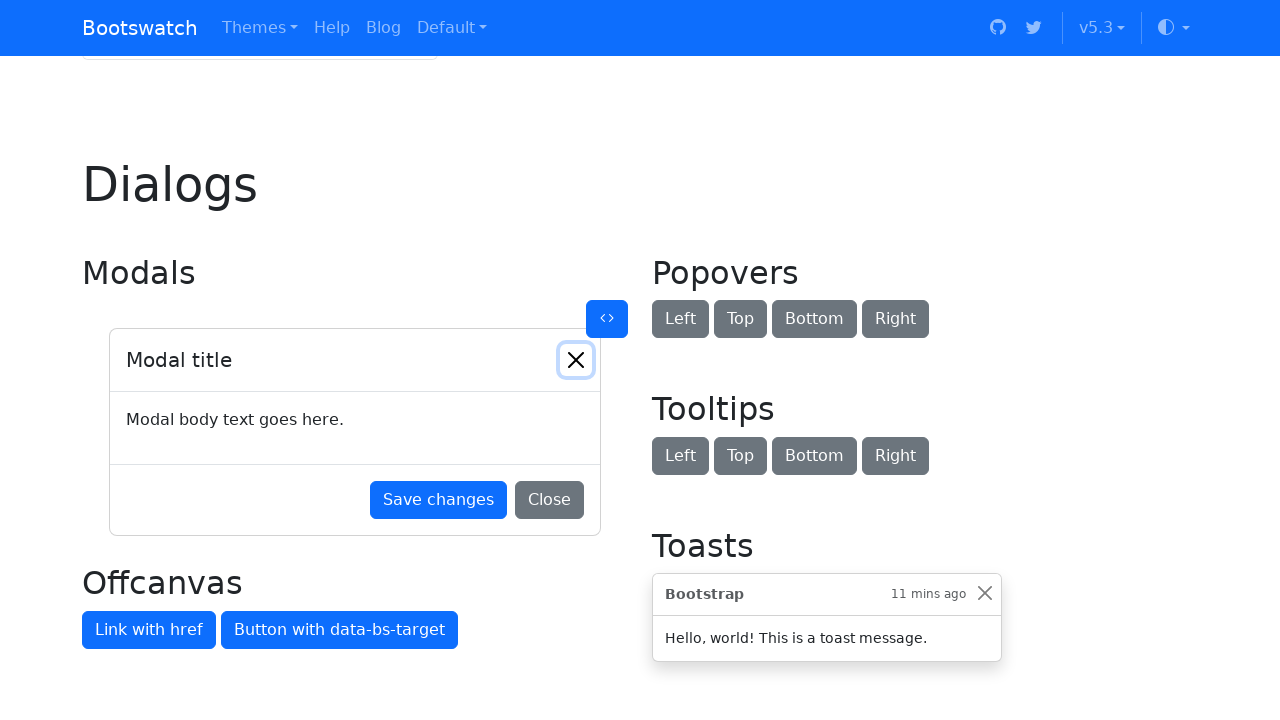

Highlighted 'Heading 5' text element
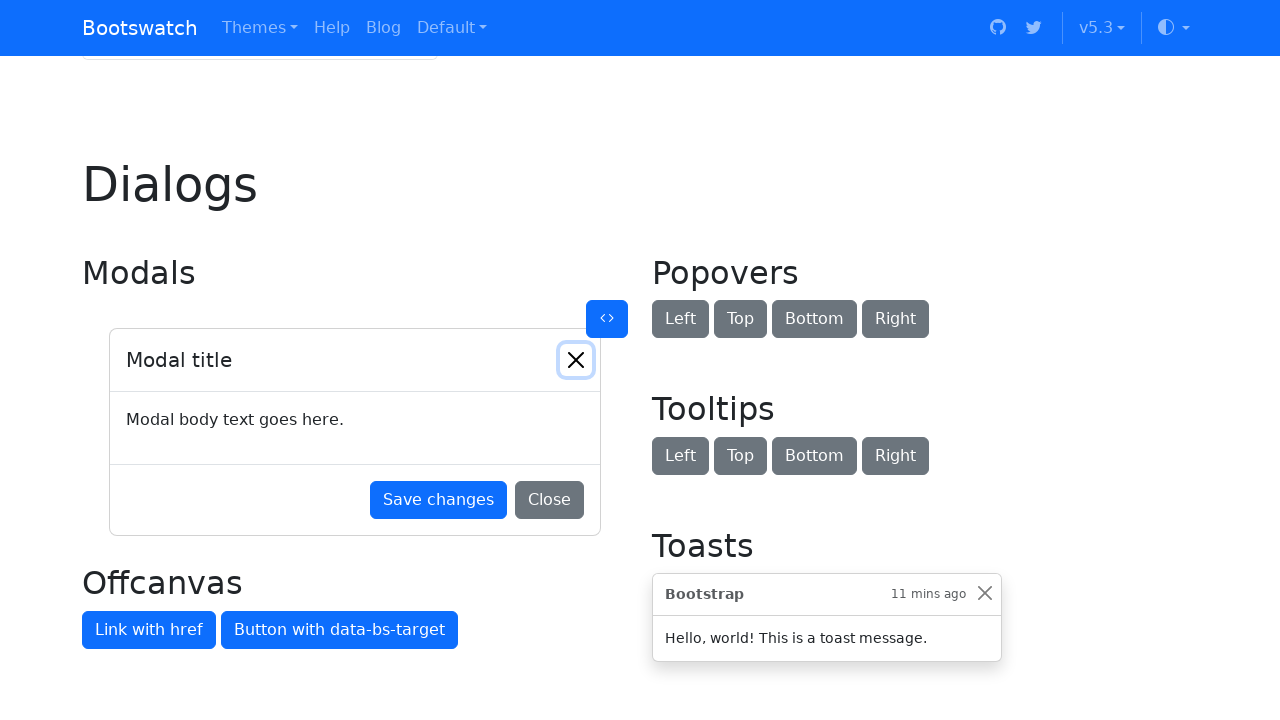

Located and highlighted 'Small button' text
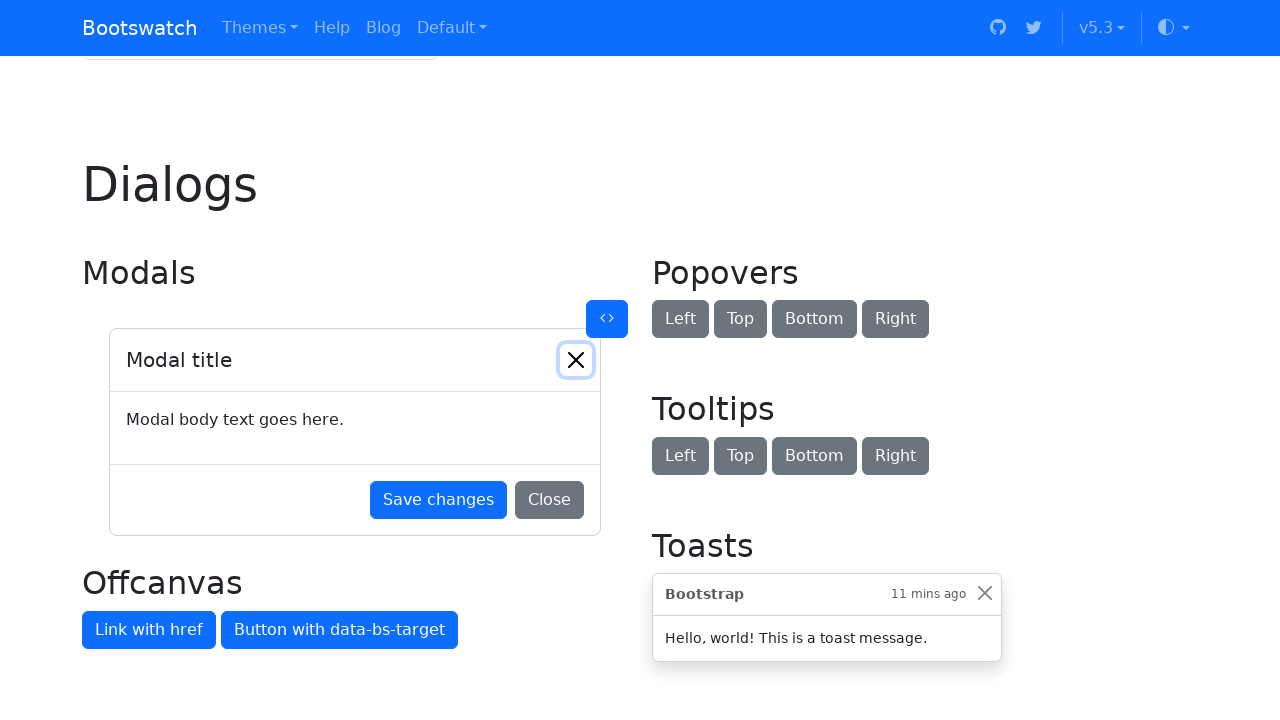

Located and highlighted 'Right' text
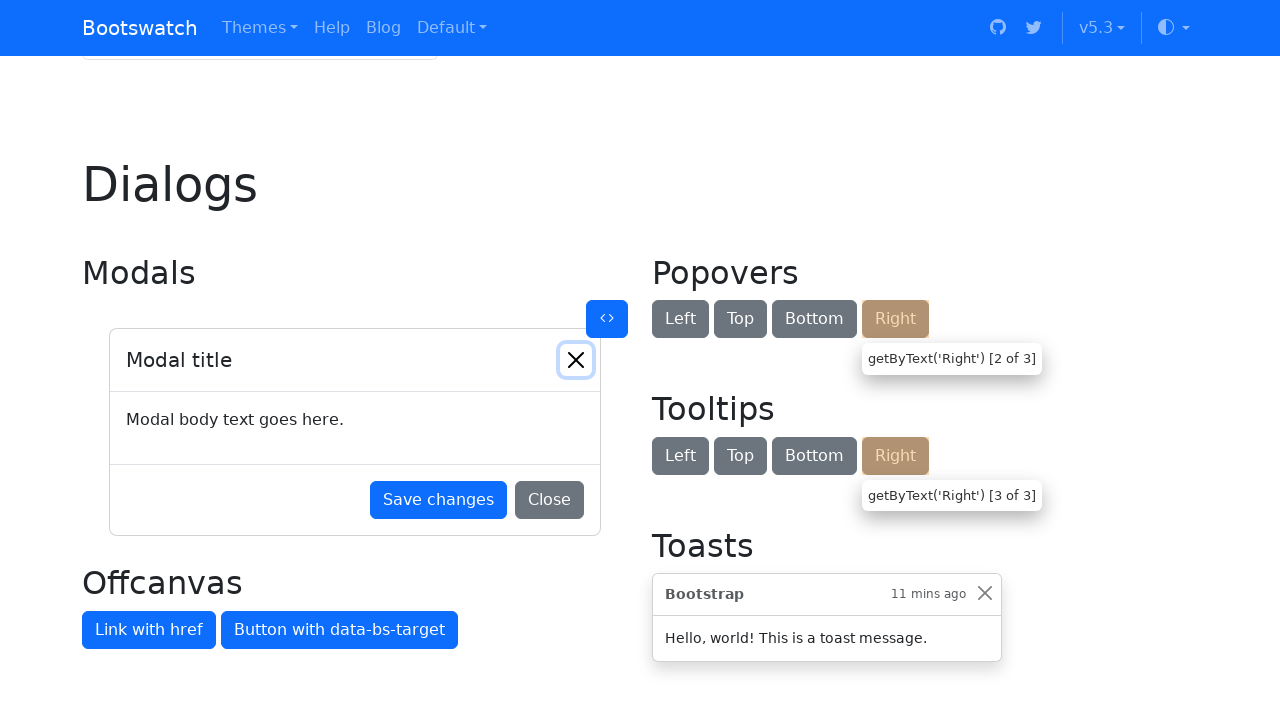

Located and highlighted 'fine print' text with partial match
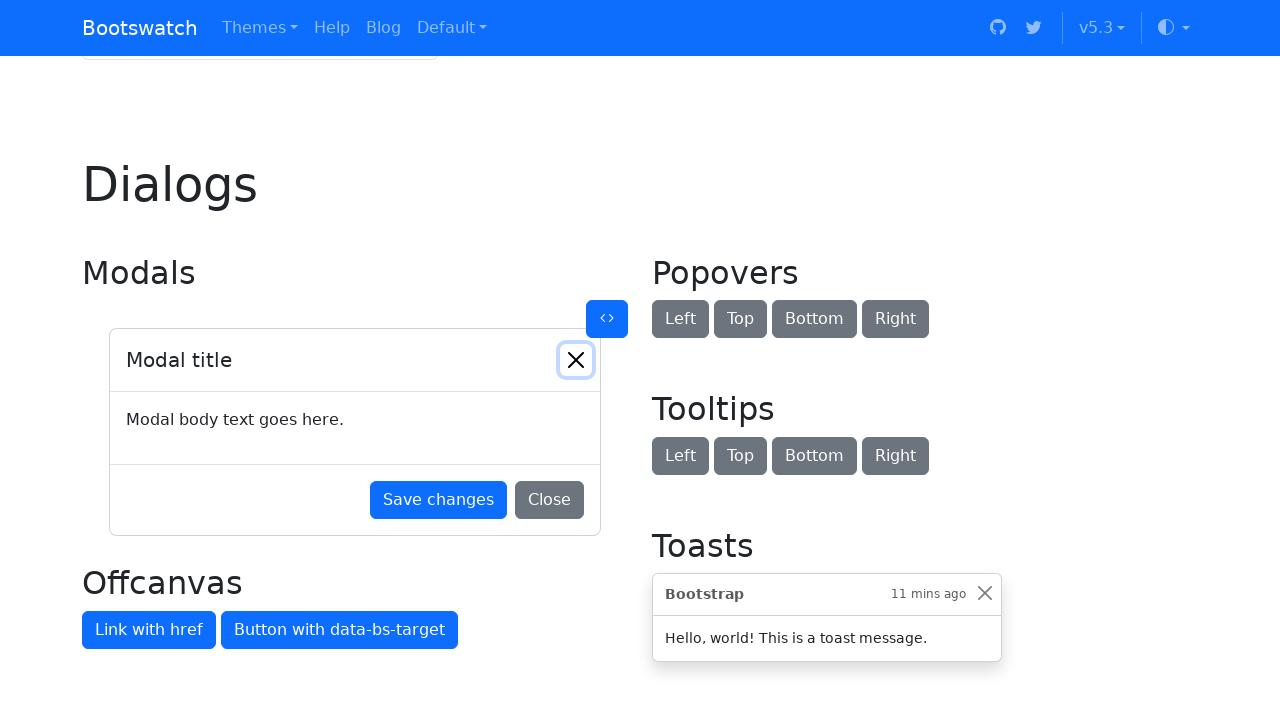

Located and highlighted 'fine print' text with exact match
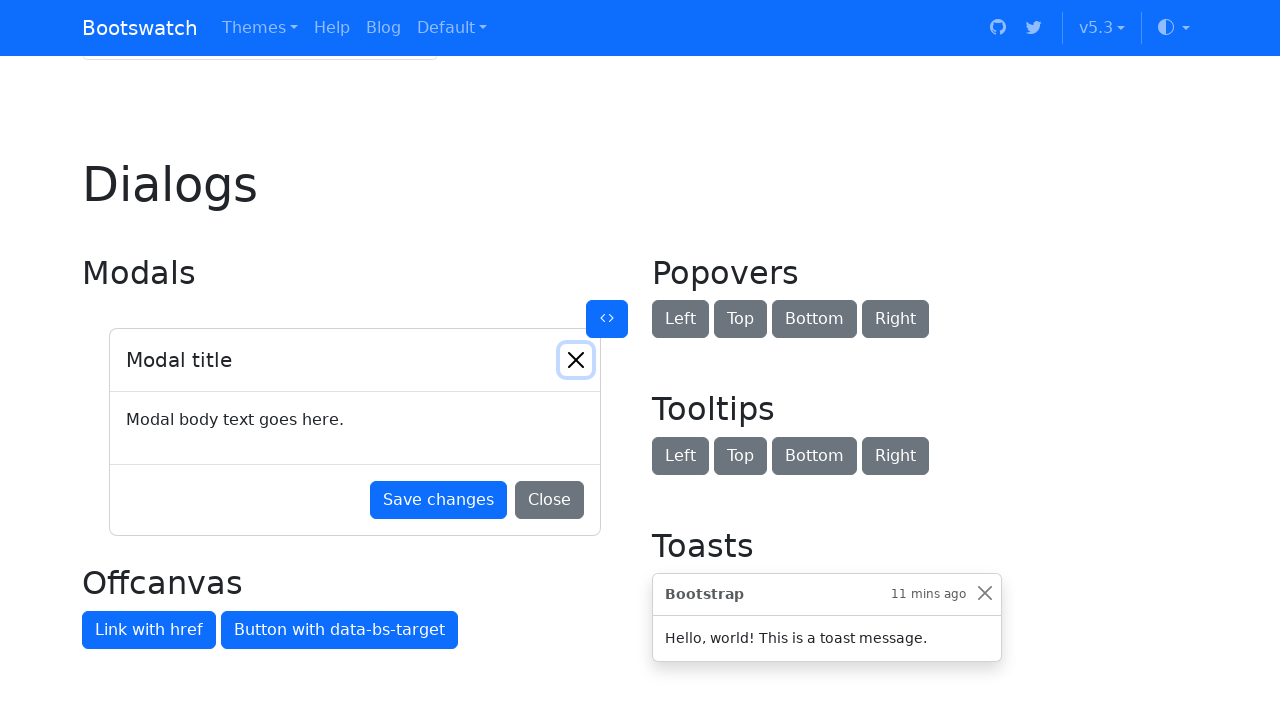

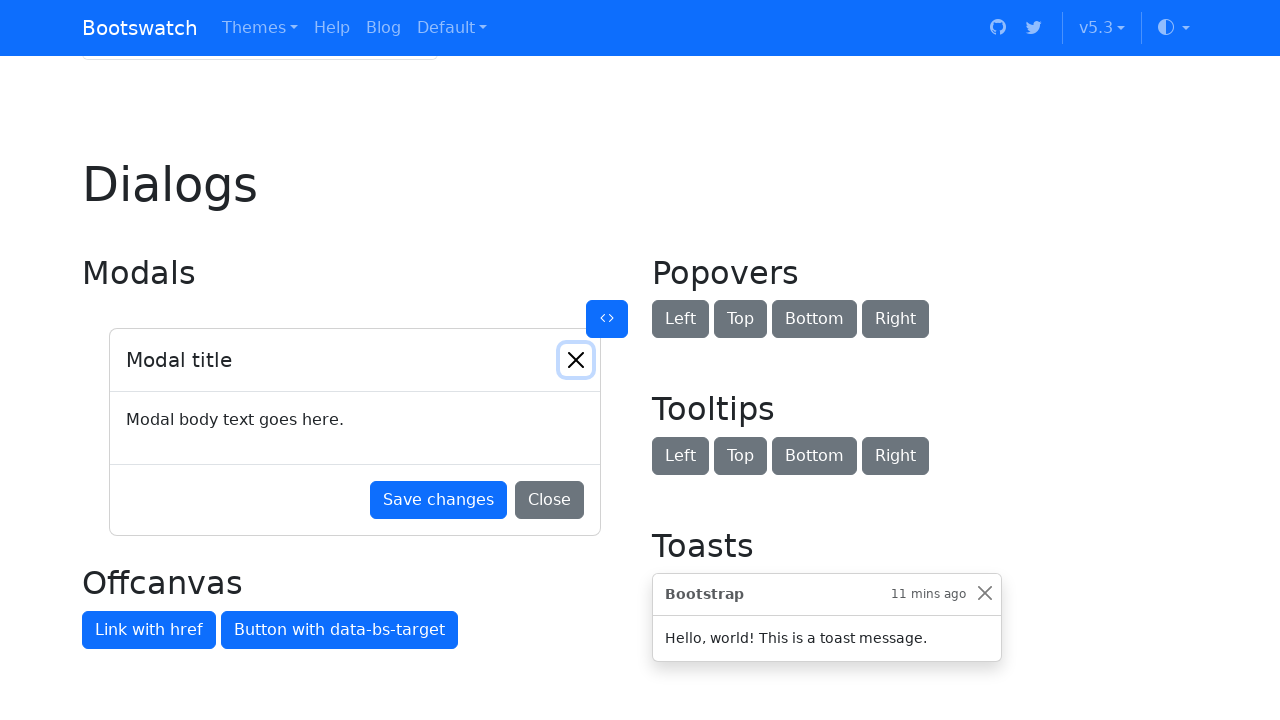